Navigates to an Angular demo app and clicks on the library button while intercepting network requests

Starting URL: https://rahulshettyacademy.com/angularAppdemo/

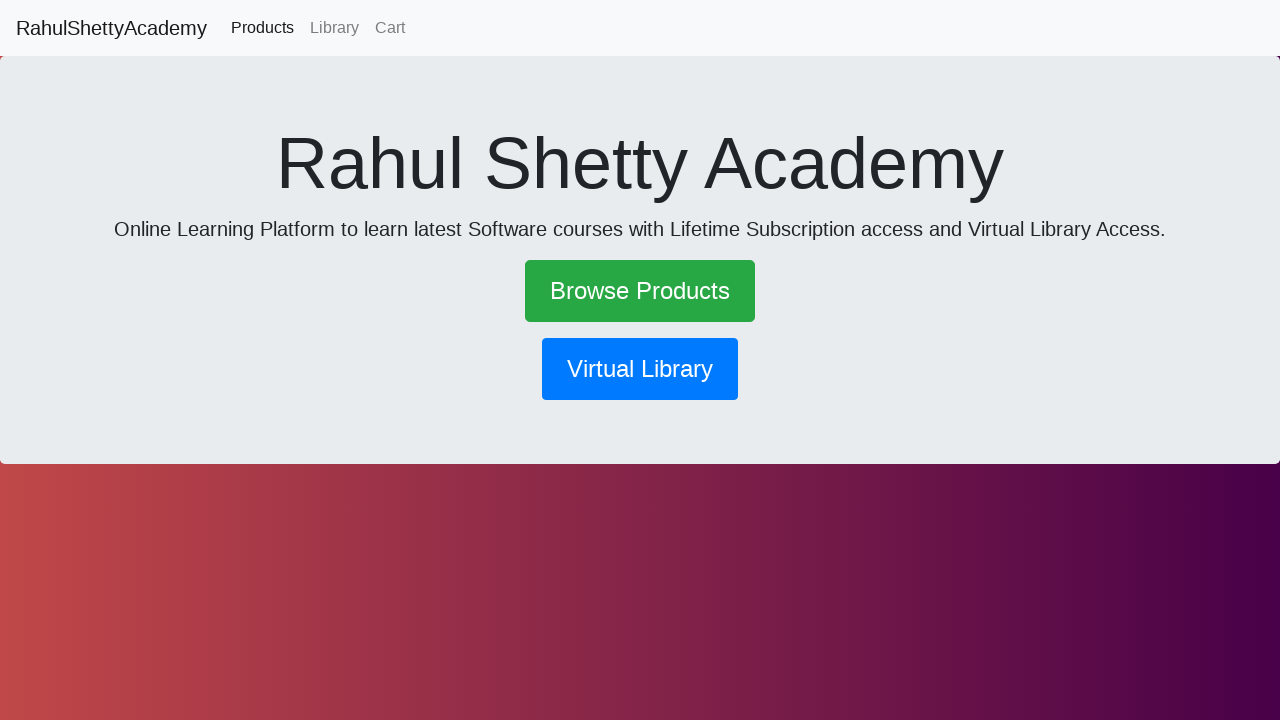

Clicked on the library button at (640, 369) on button[routerlink='/library']
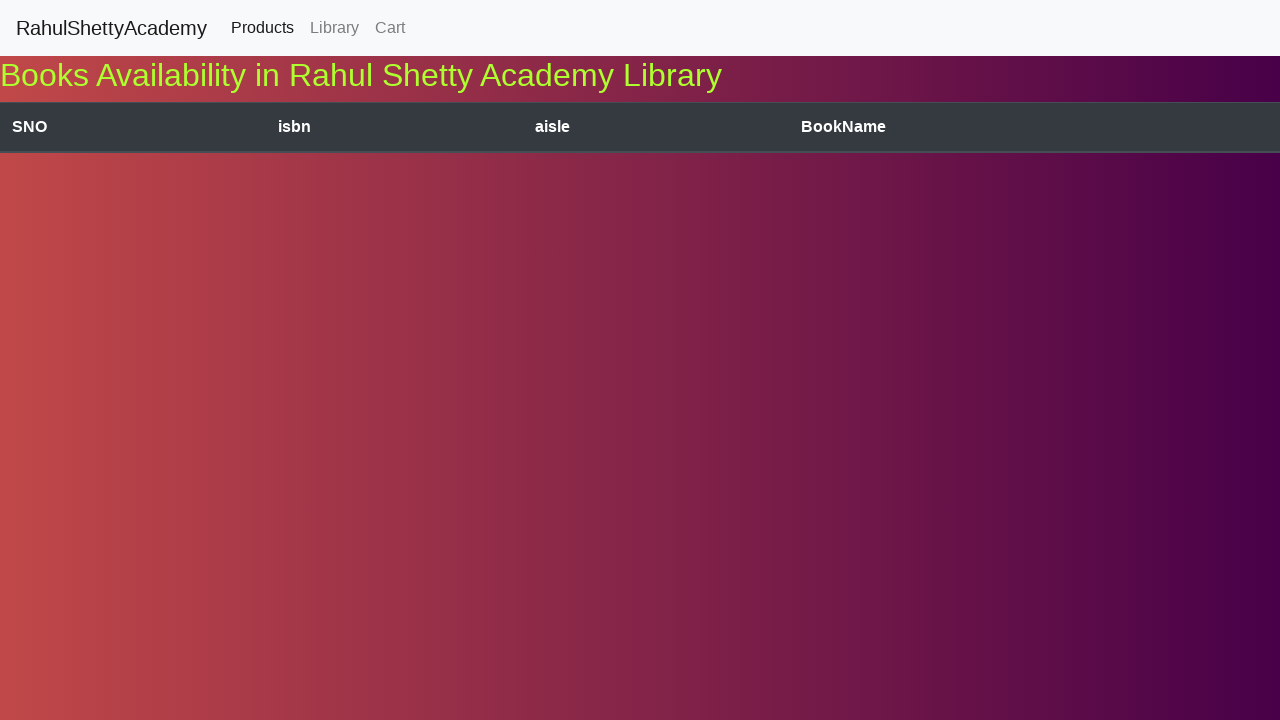

Waited 2 seconds for navigation and network requests to complete
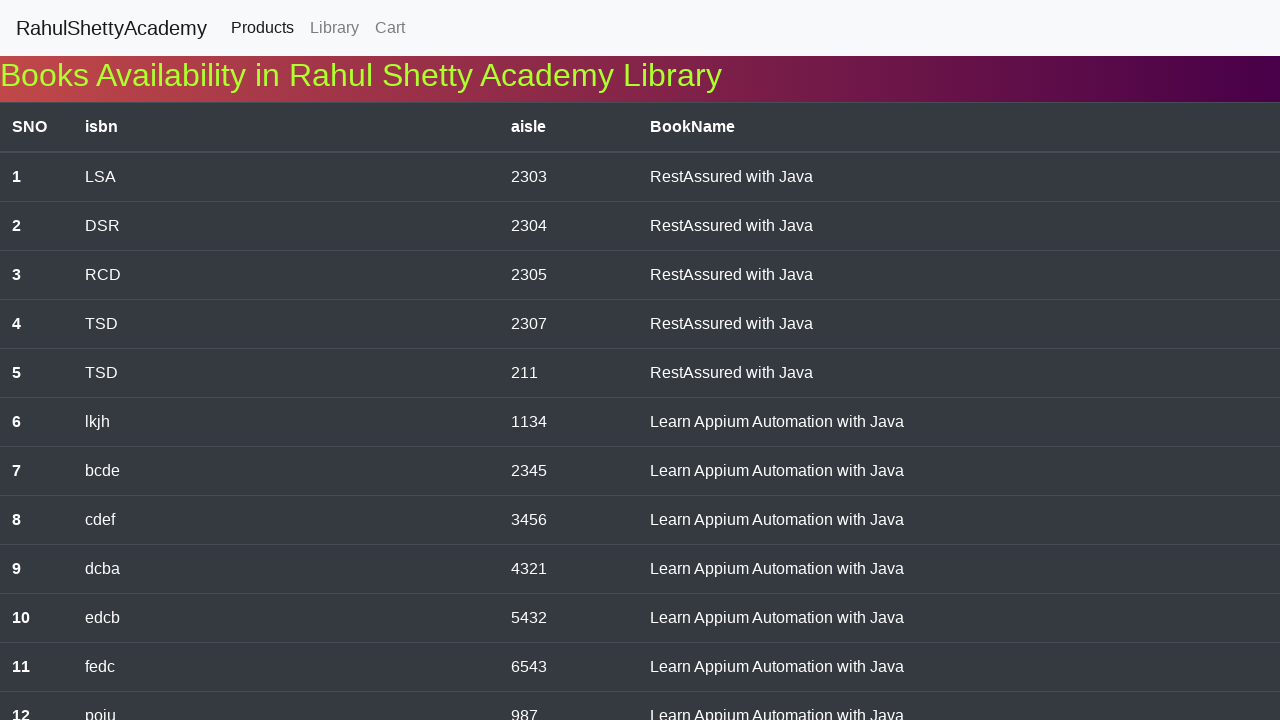

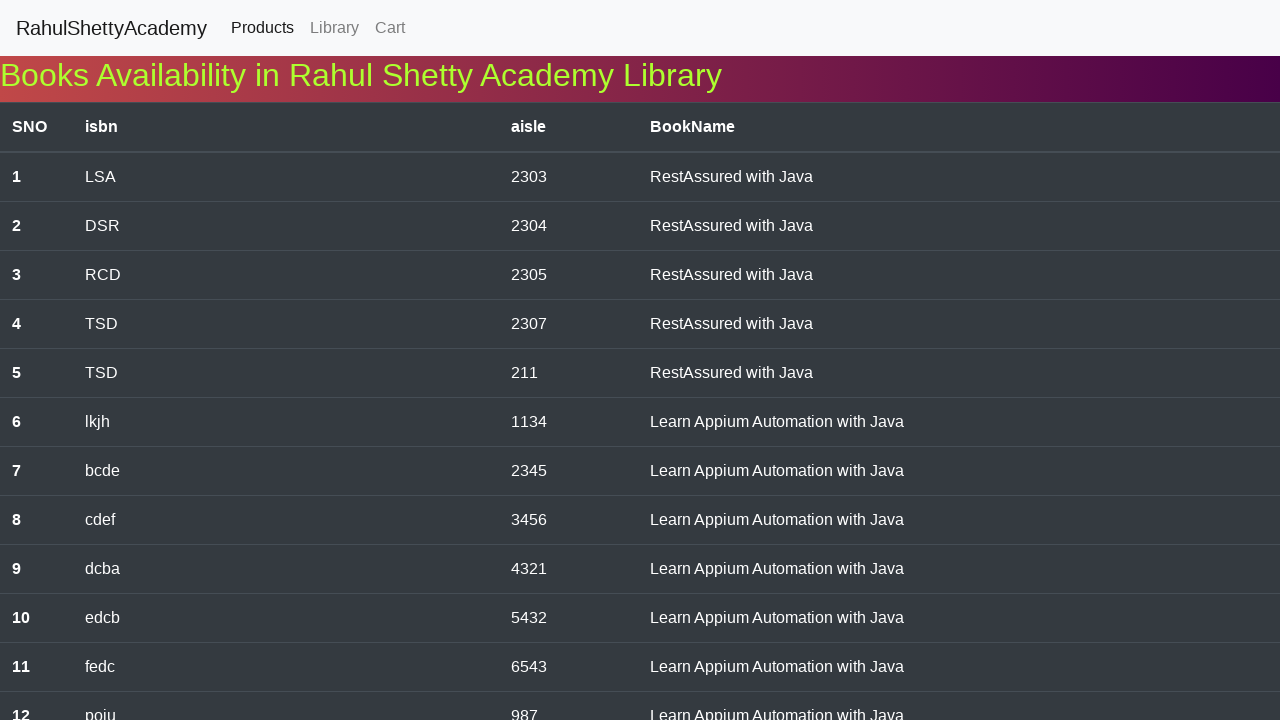